Tests JavaScript scrolling functionality on a registration page by scrolling down, scrolling to top, scrolling to bottom of page, and then clicking the submit button using JavaScript executor.

Starting URL: https://demo.automationtesting.in/Register.html

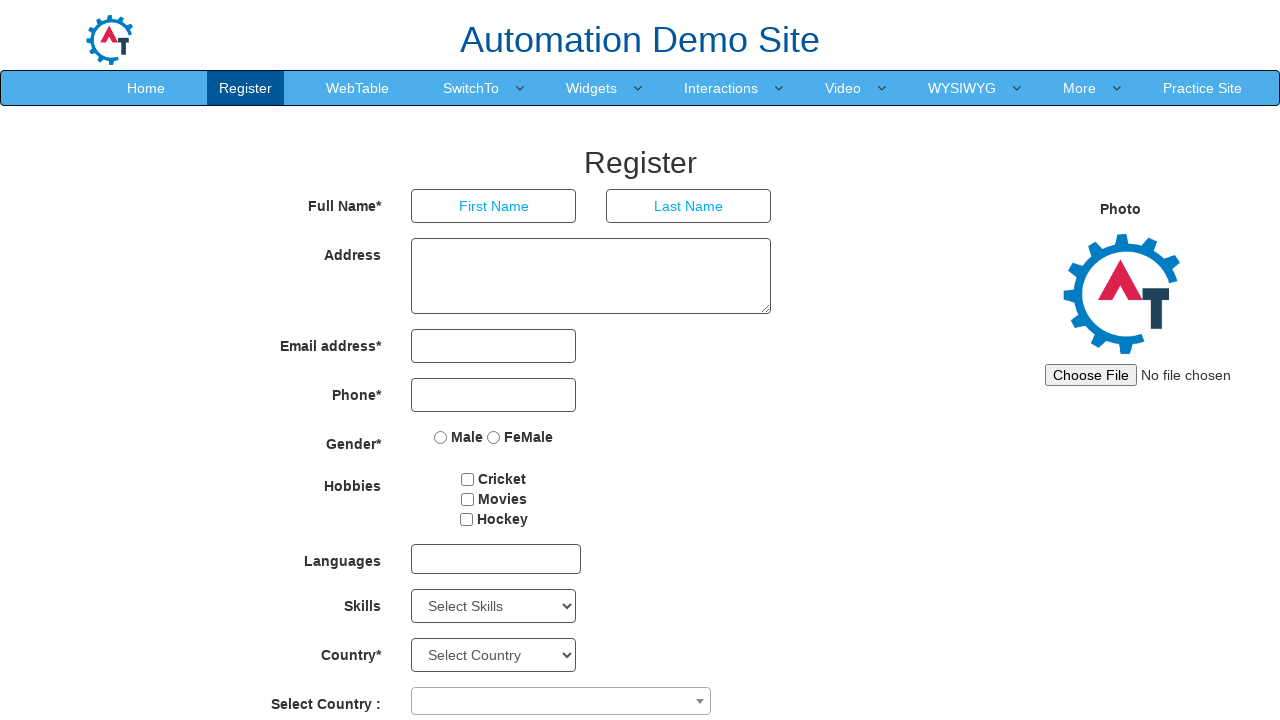

Set viewport size to 1920x1080
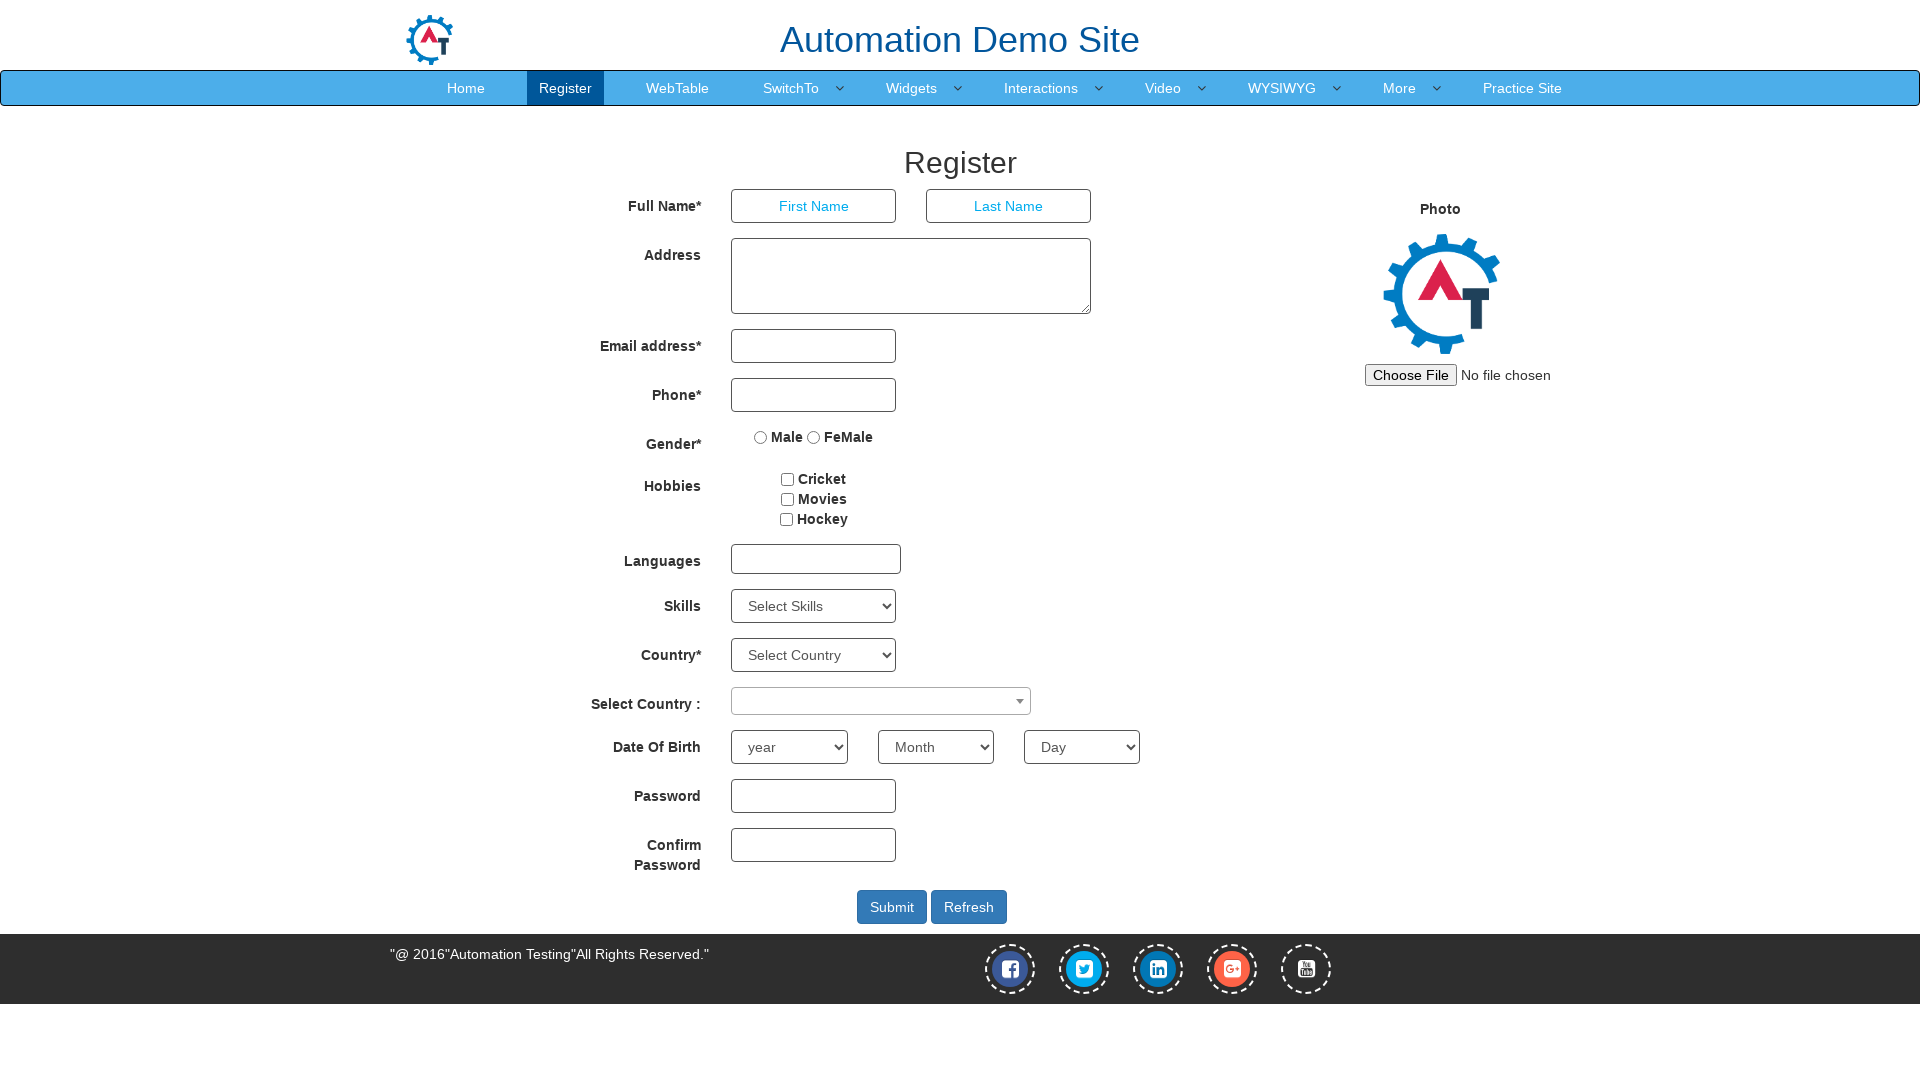

Page loaded (domcontentloaded)
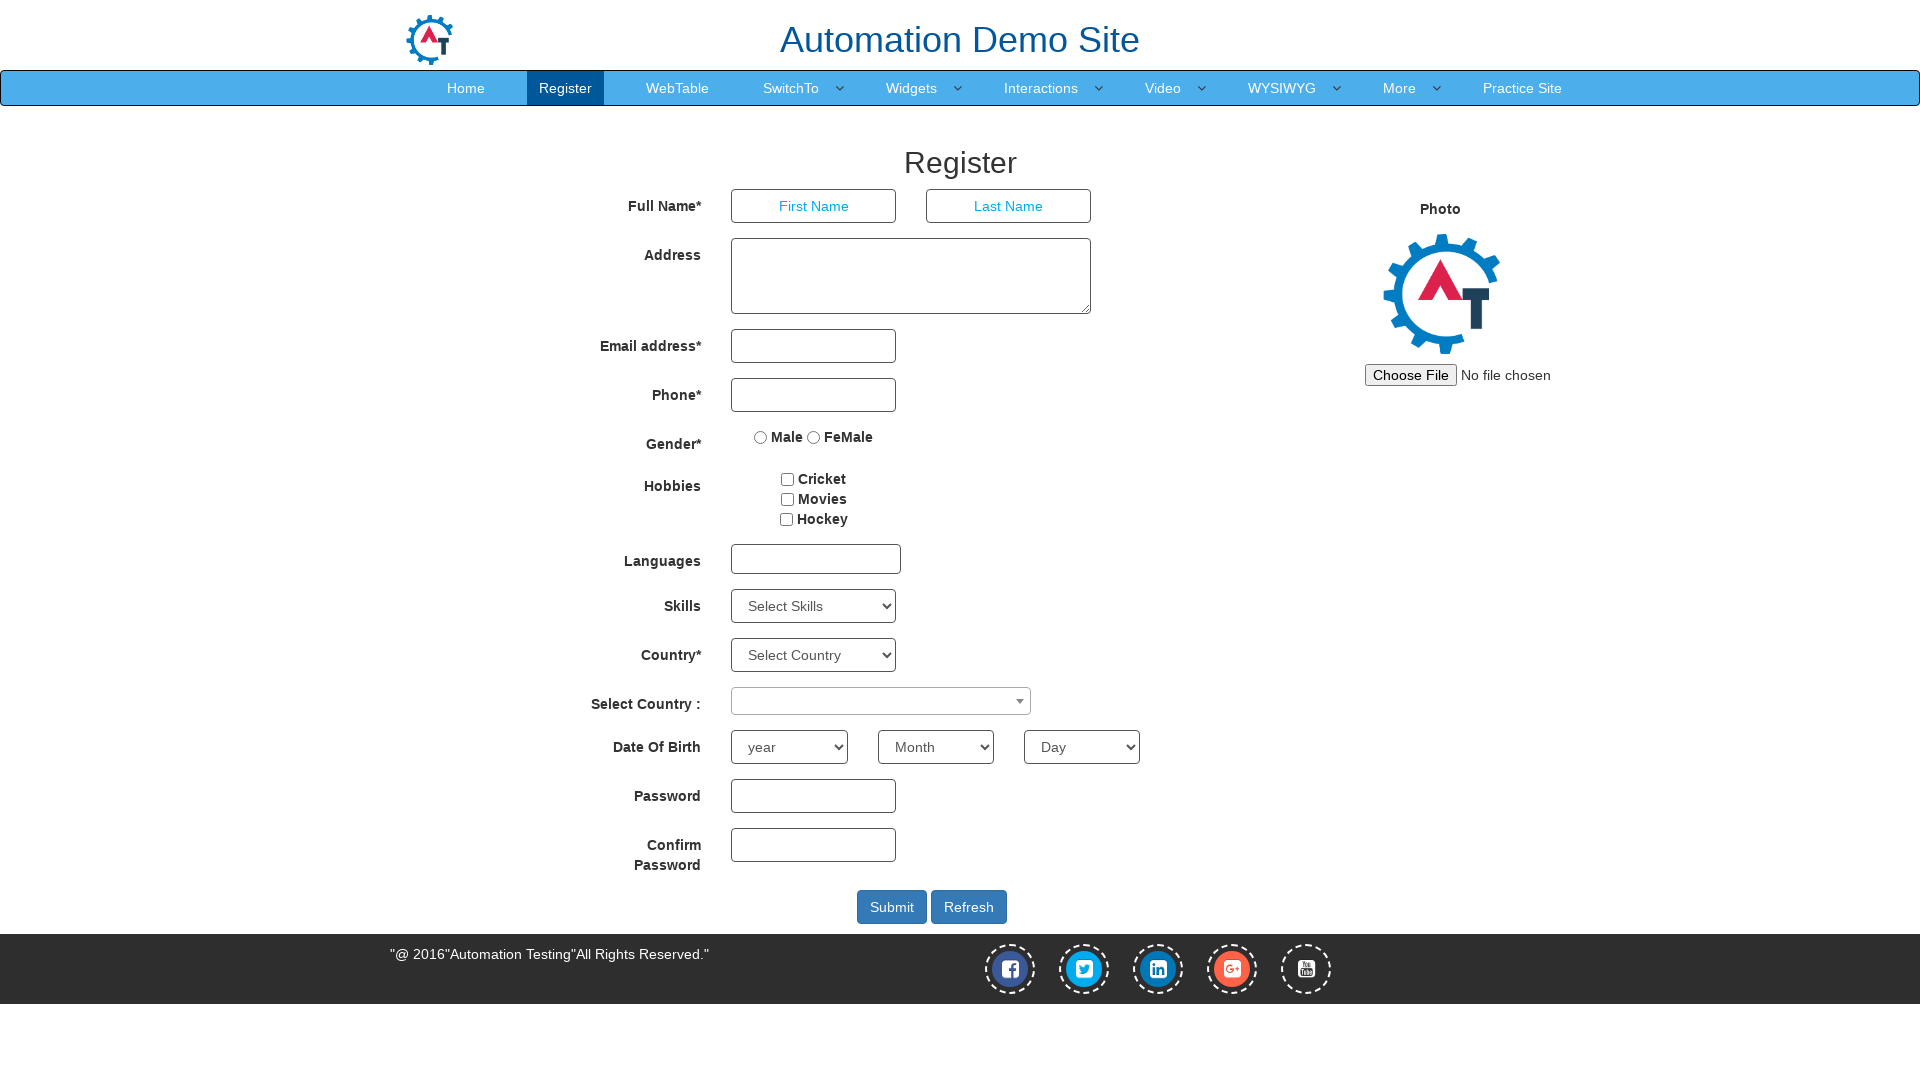

Scrolled down by 200 pixels
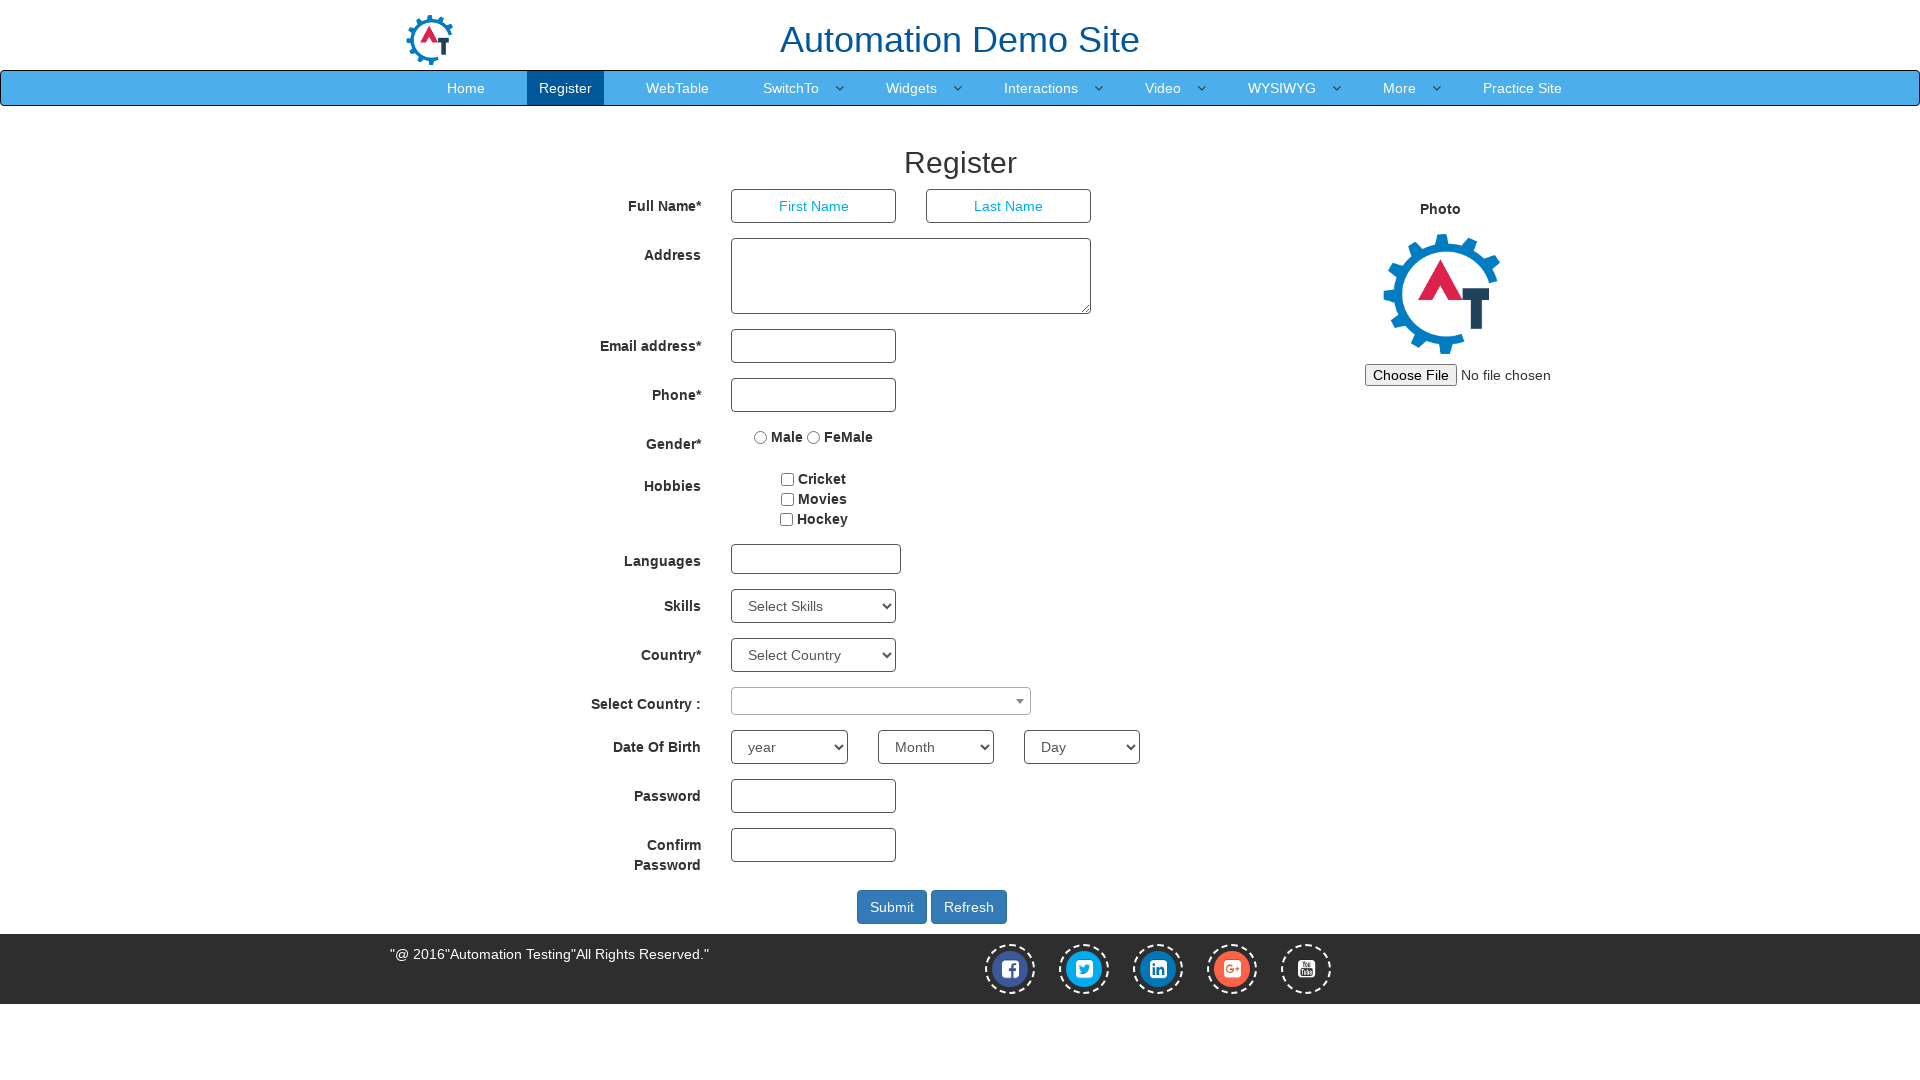

Waited 2 seconds after scrolling down
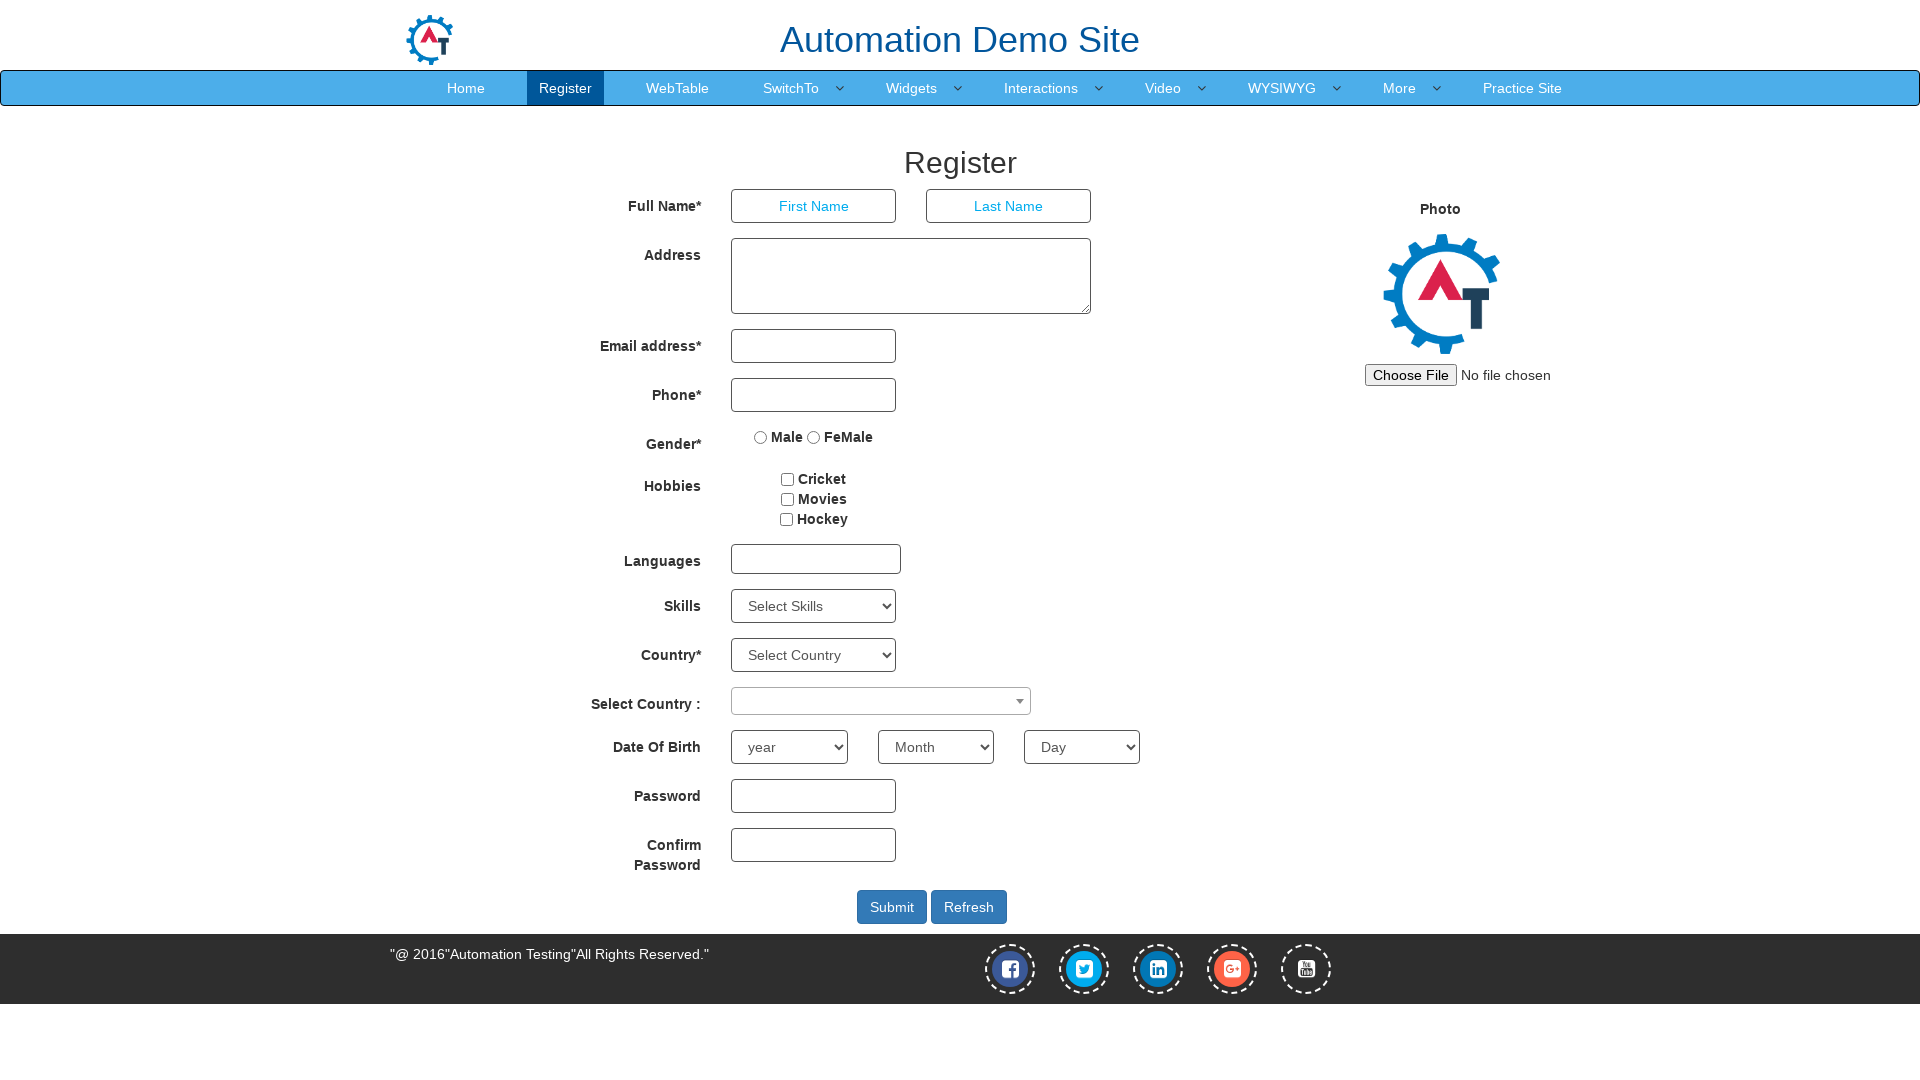

Scrolled back to top of page
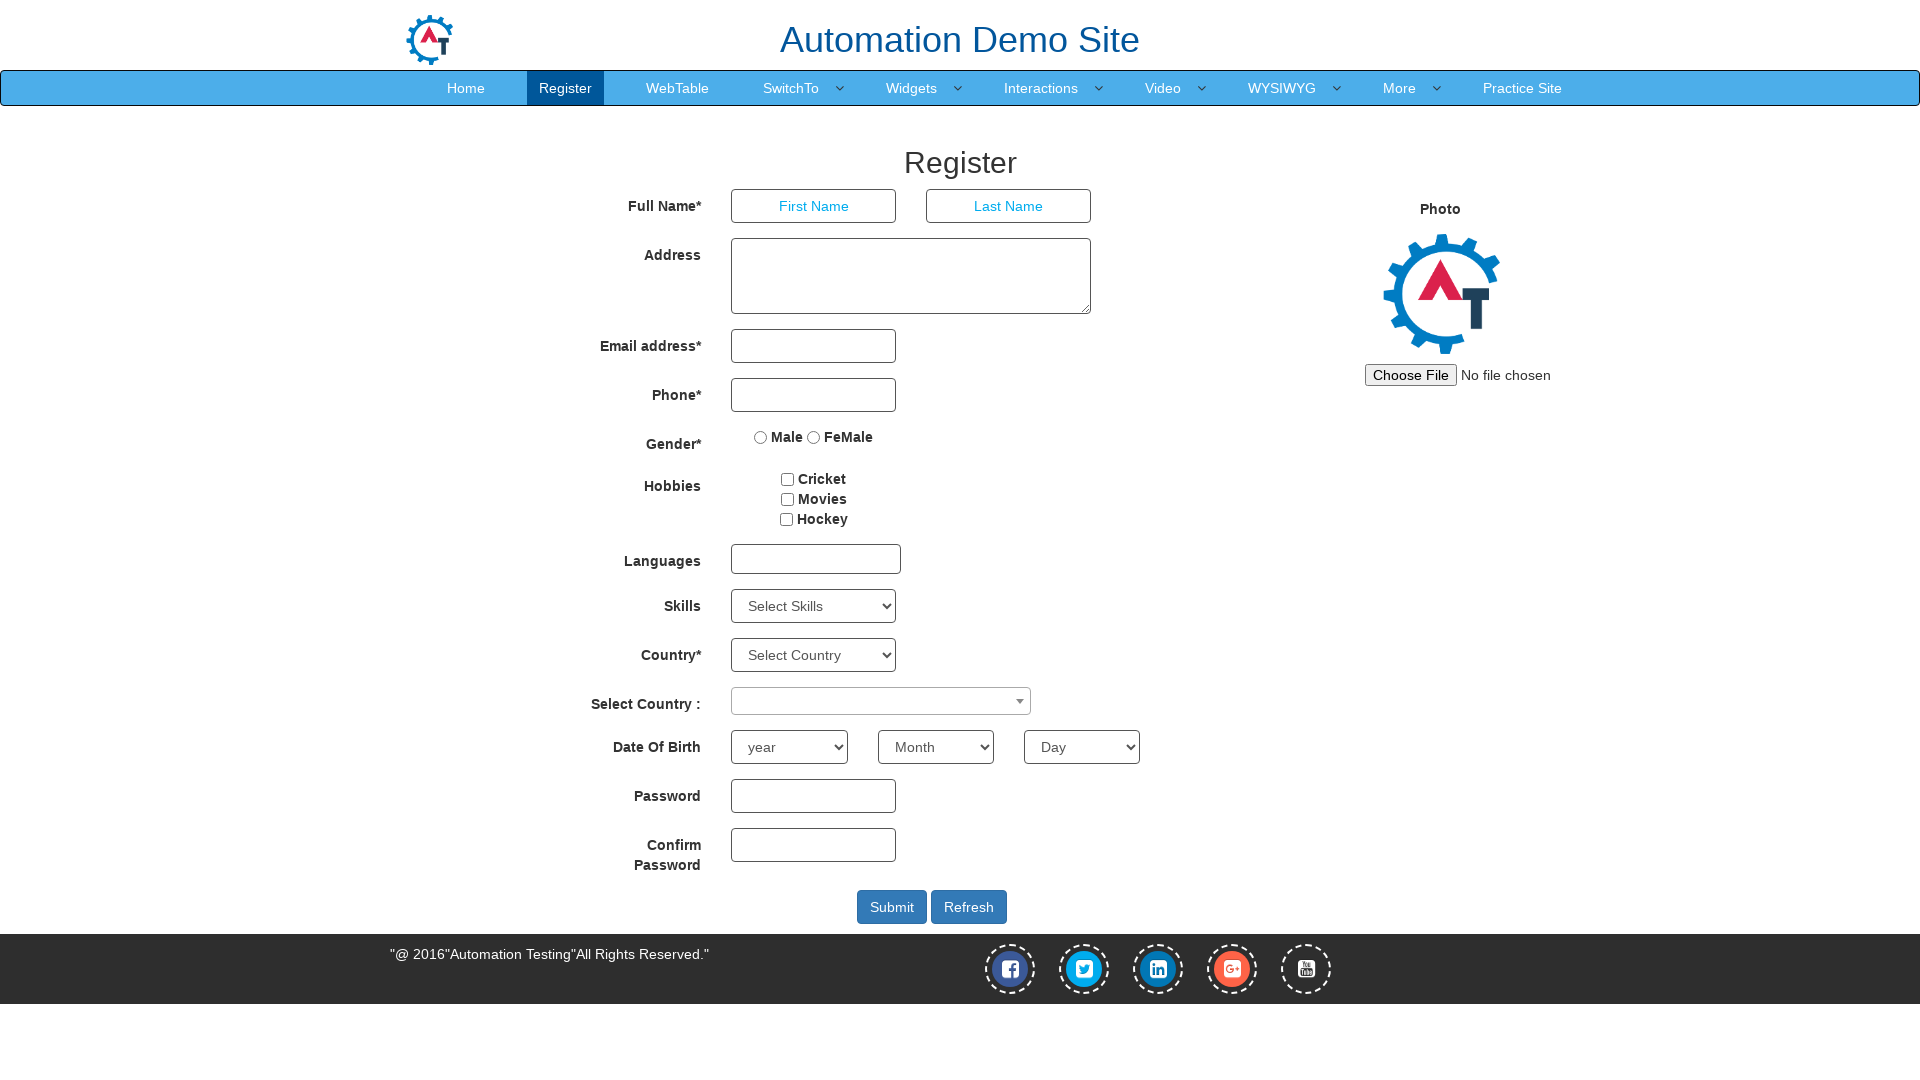

Waited 2 seconds after scrolling to top
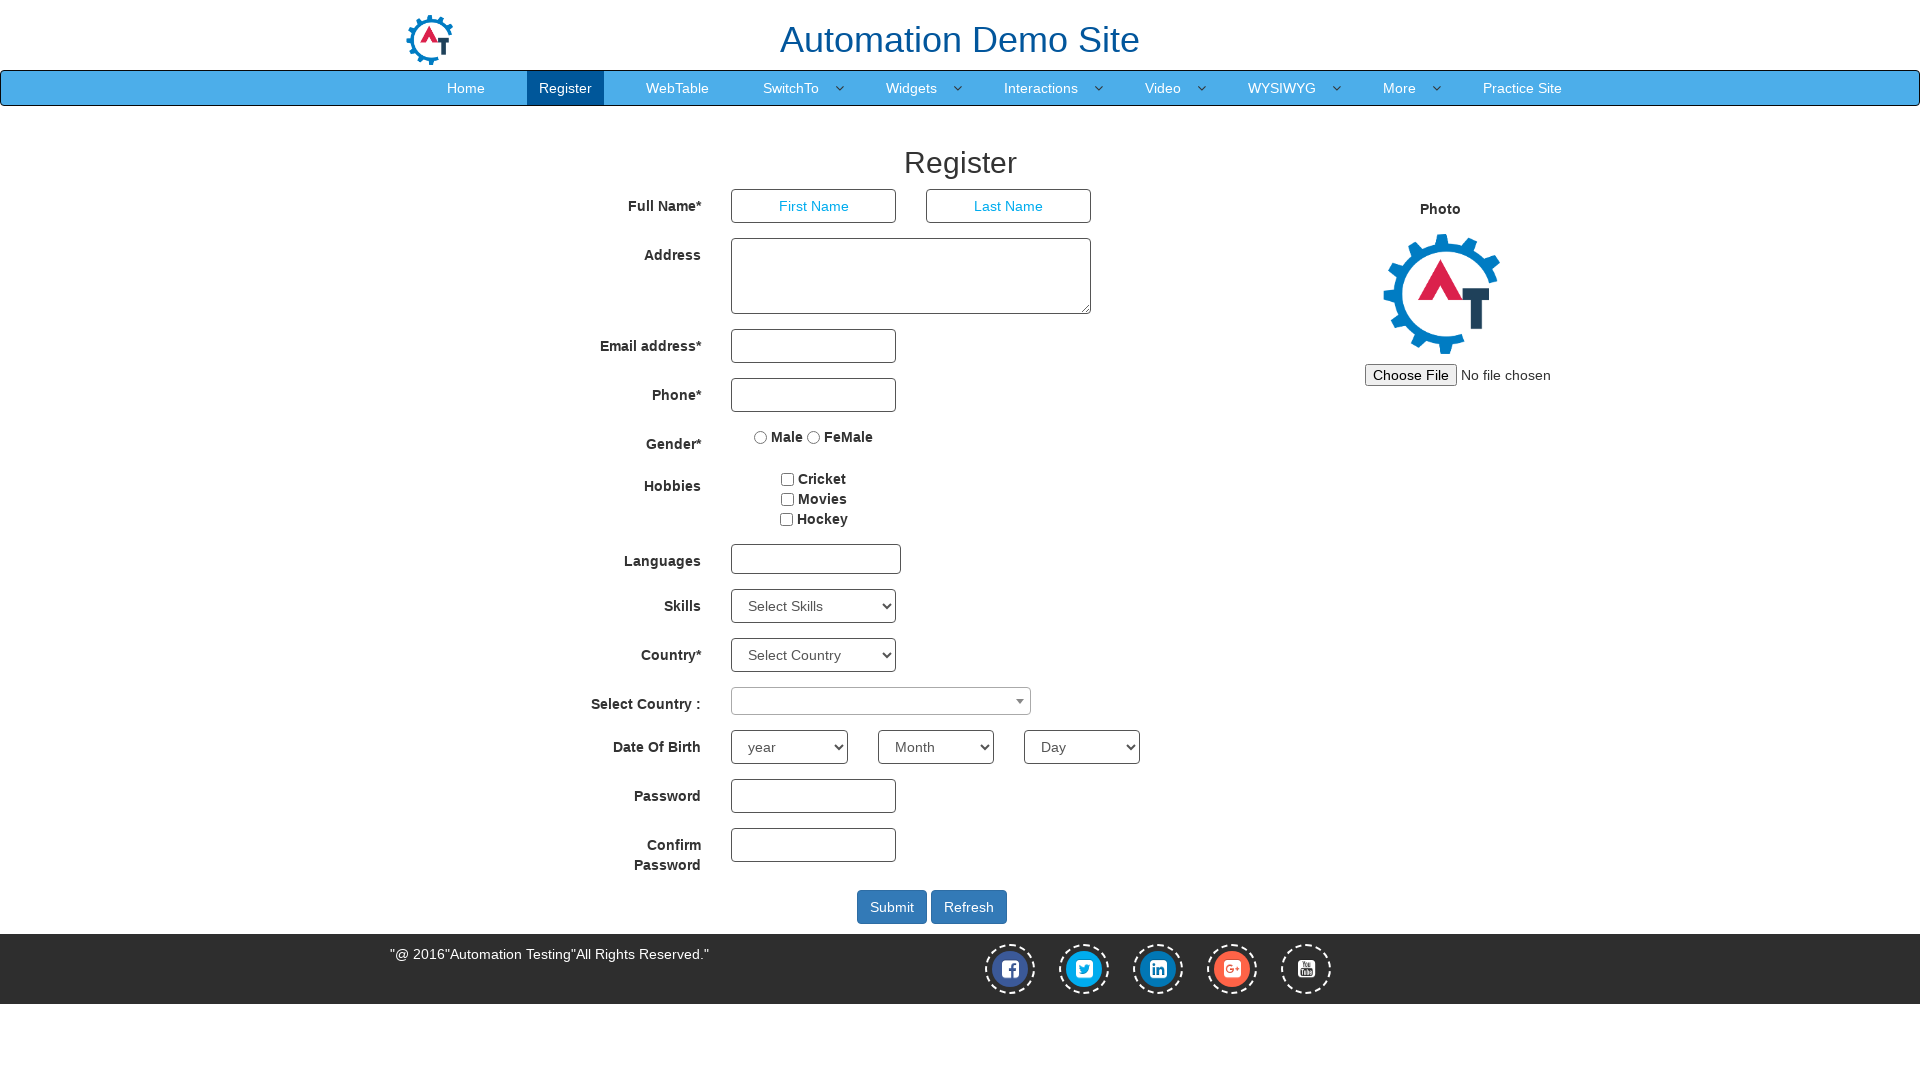

Scrolled to bottom of page
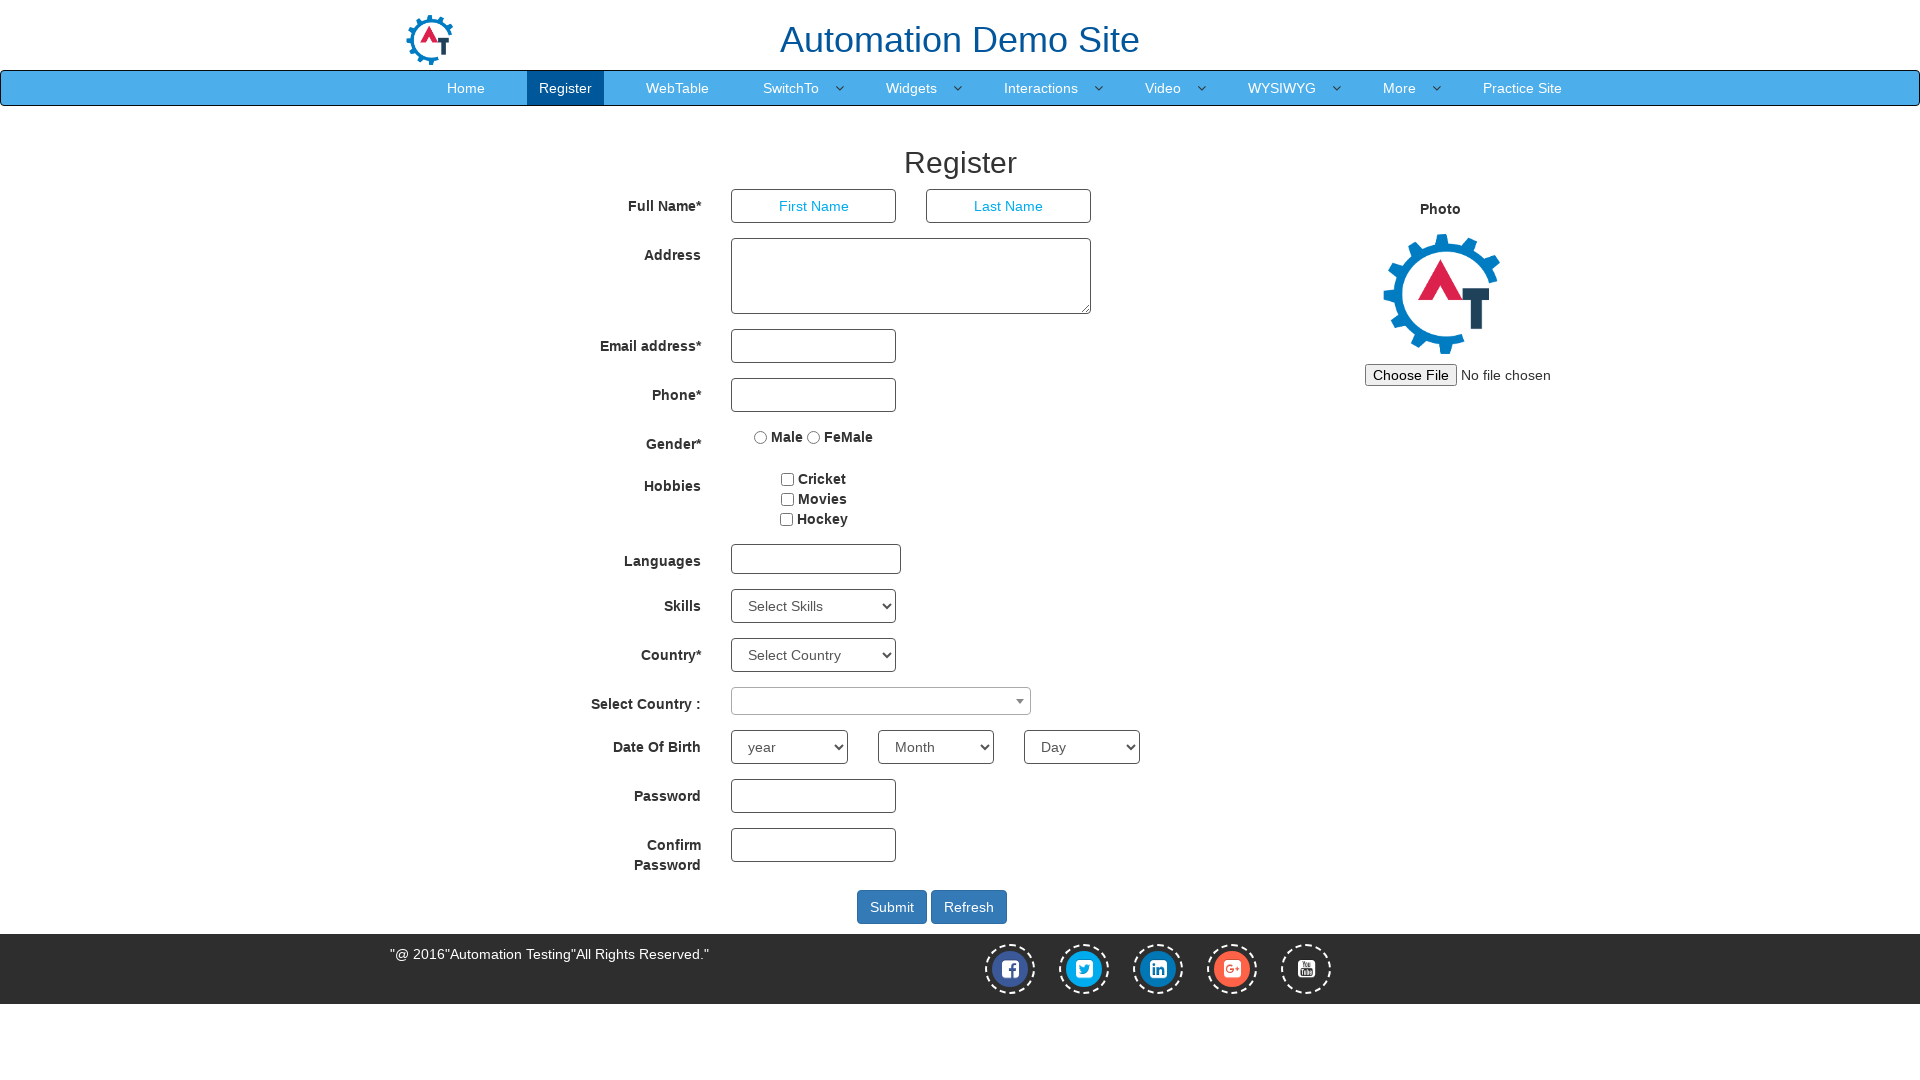

Waited 2 seconds after scrolling to bottom
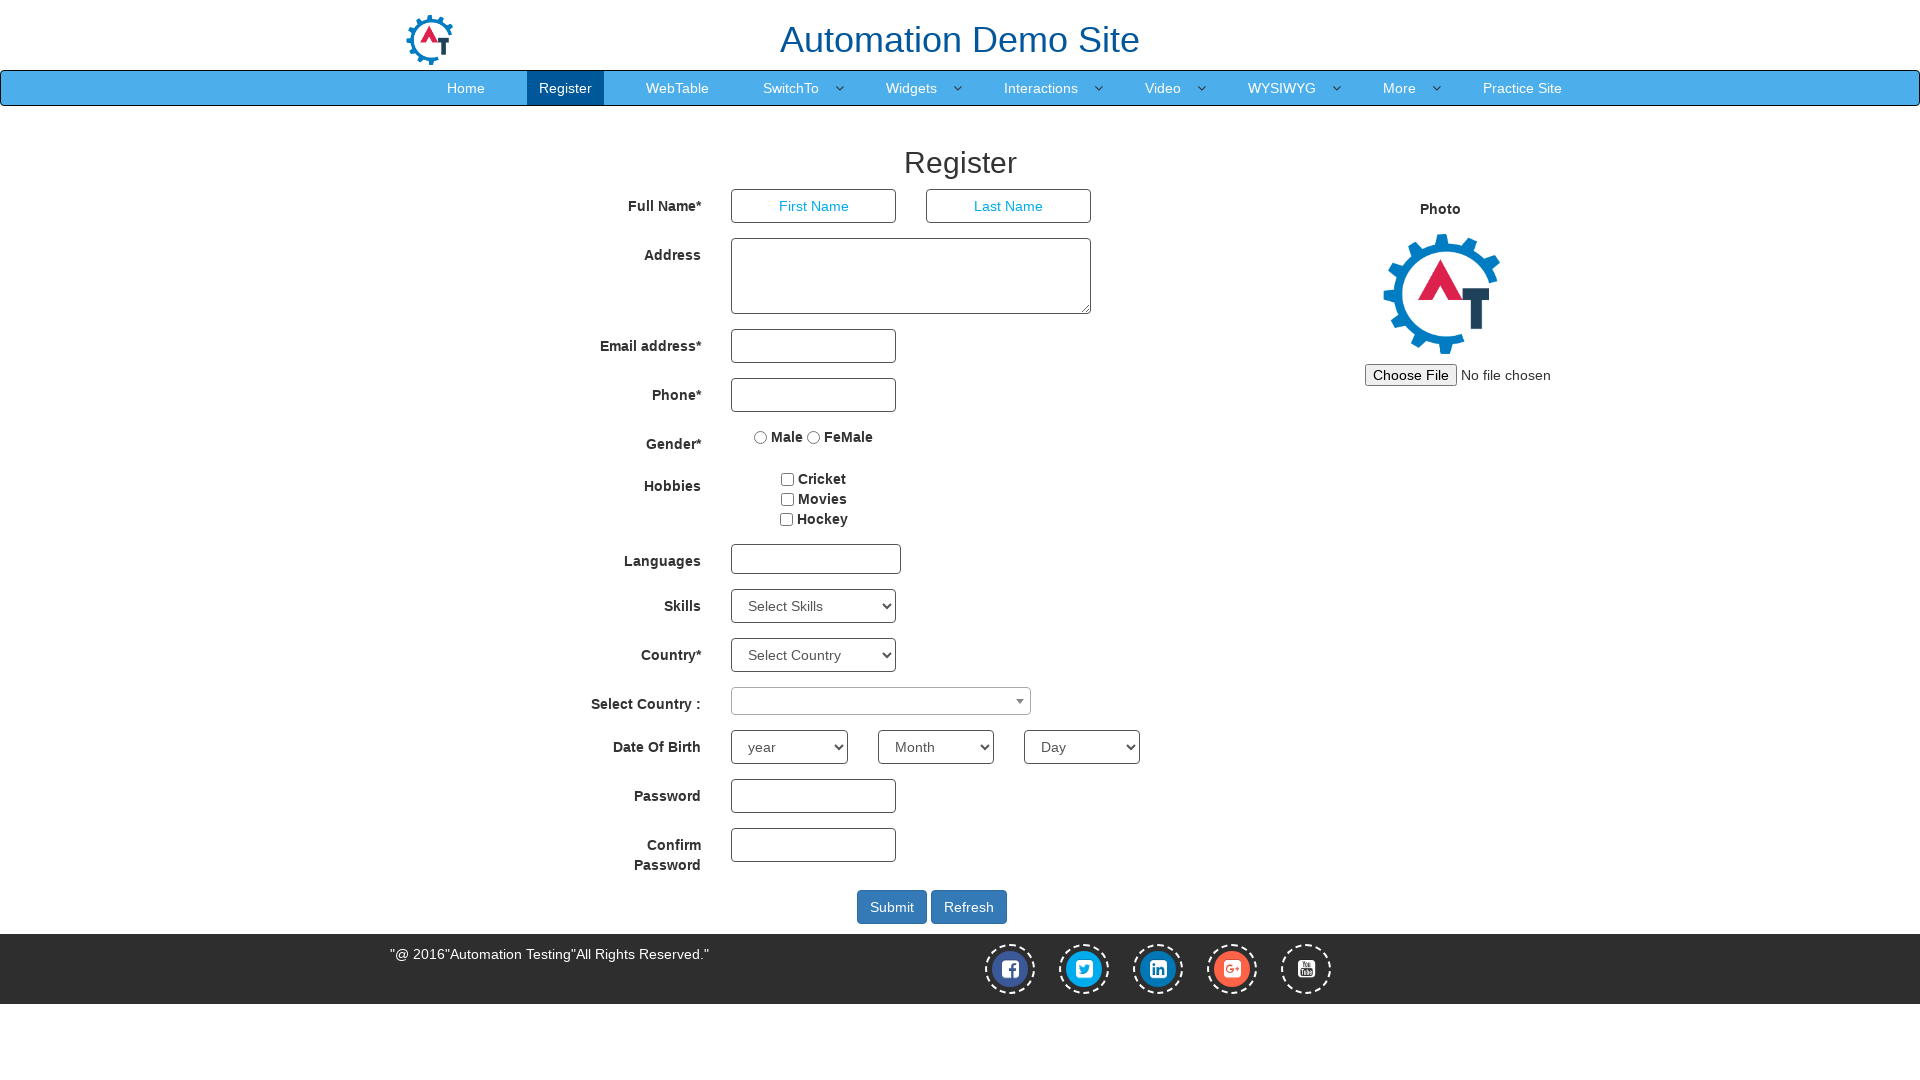

Clicked the submit button at (892, 907) on #submitbtn
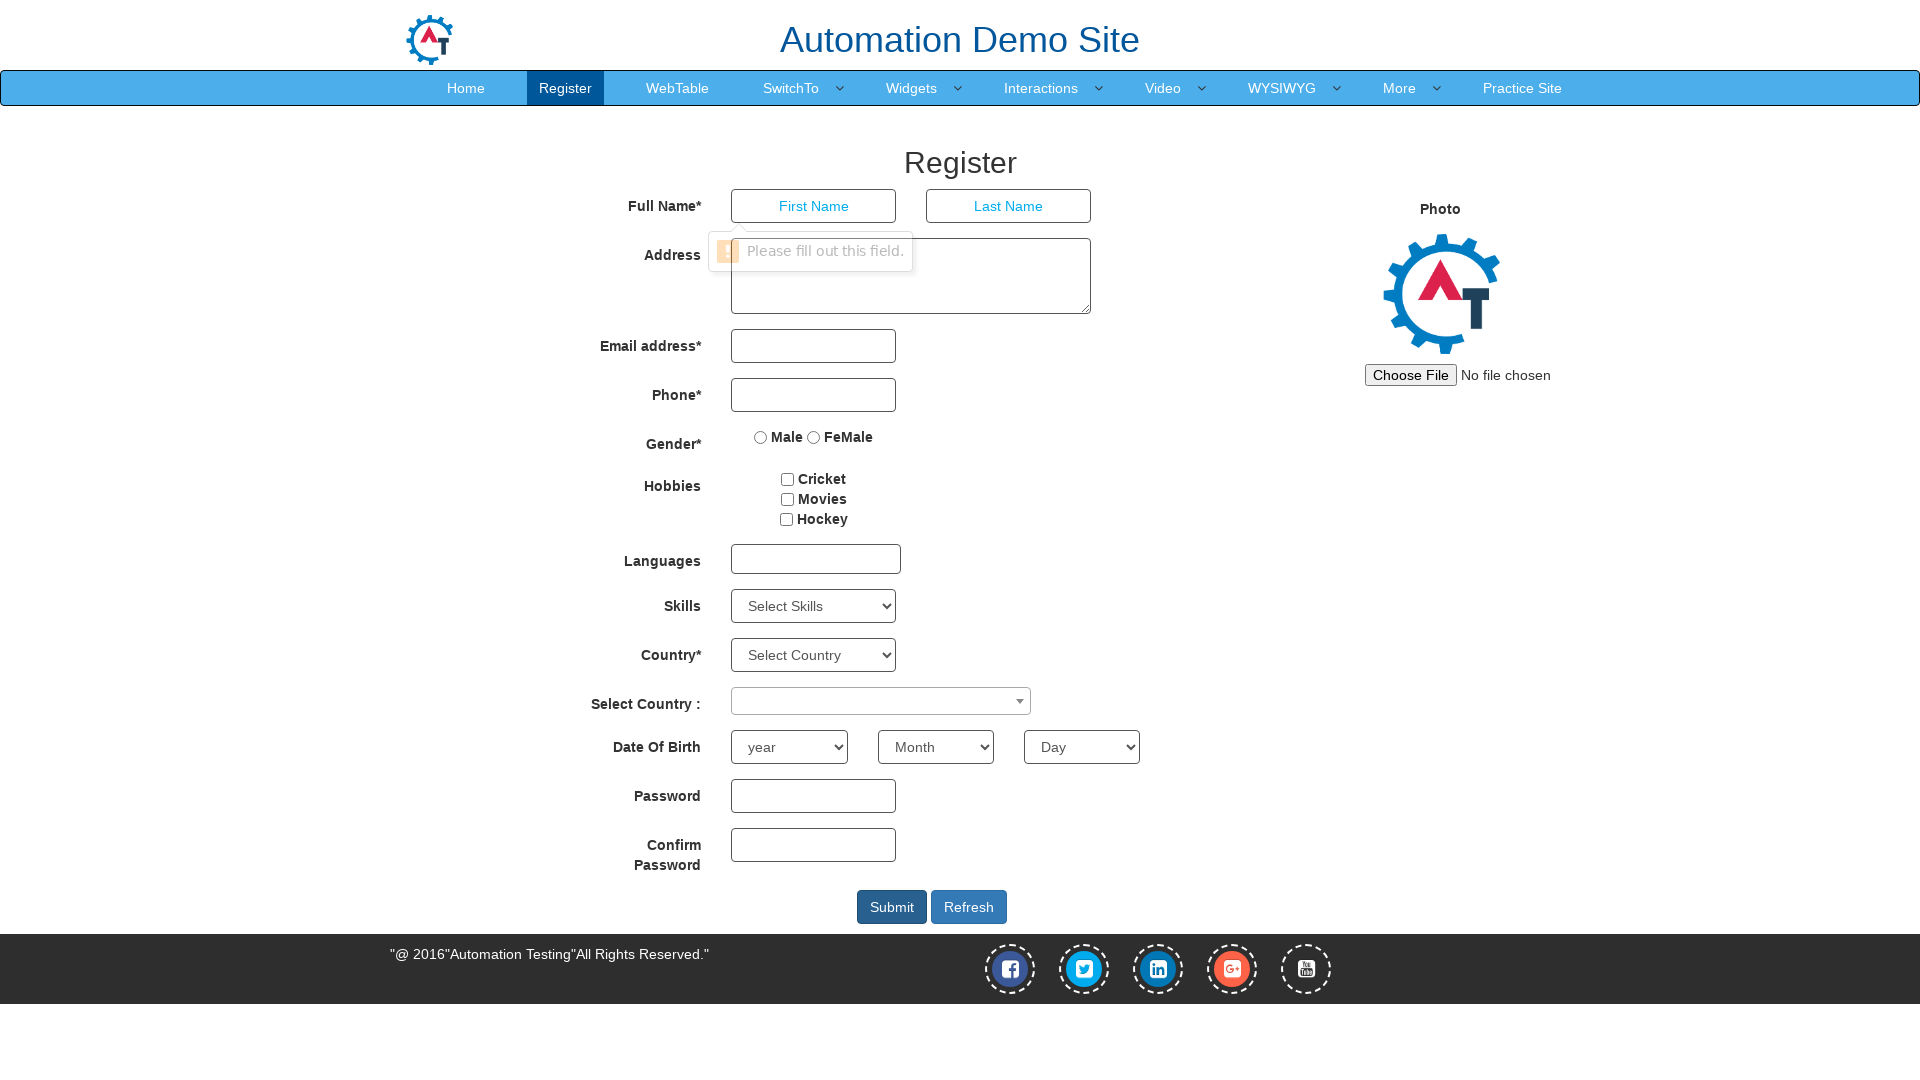

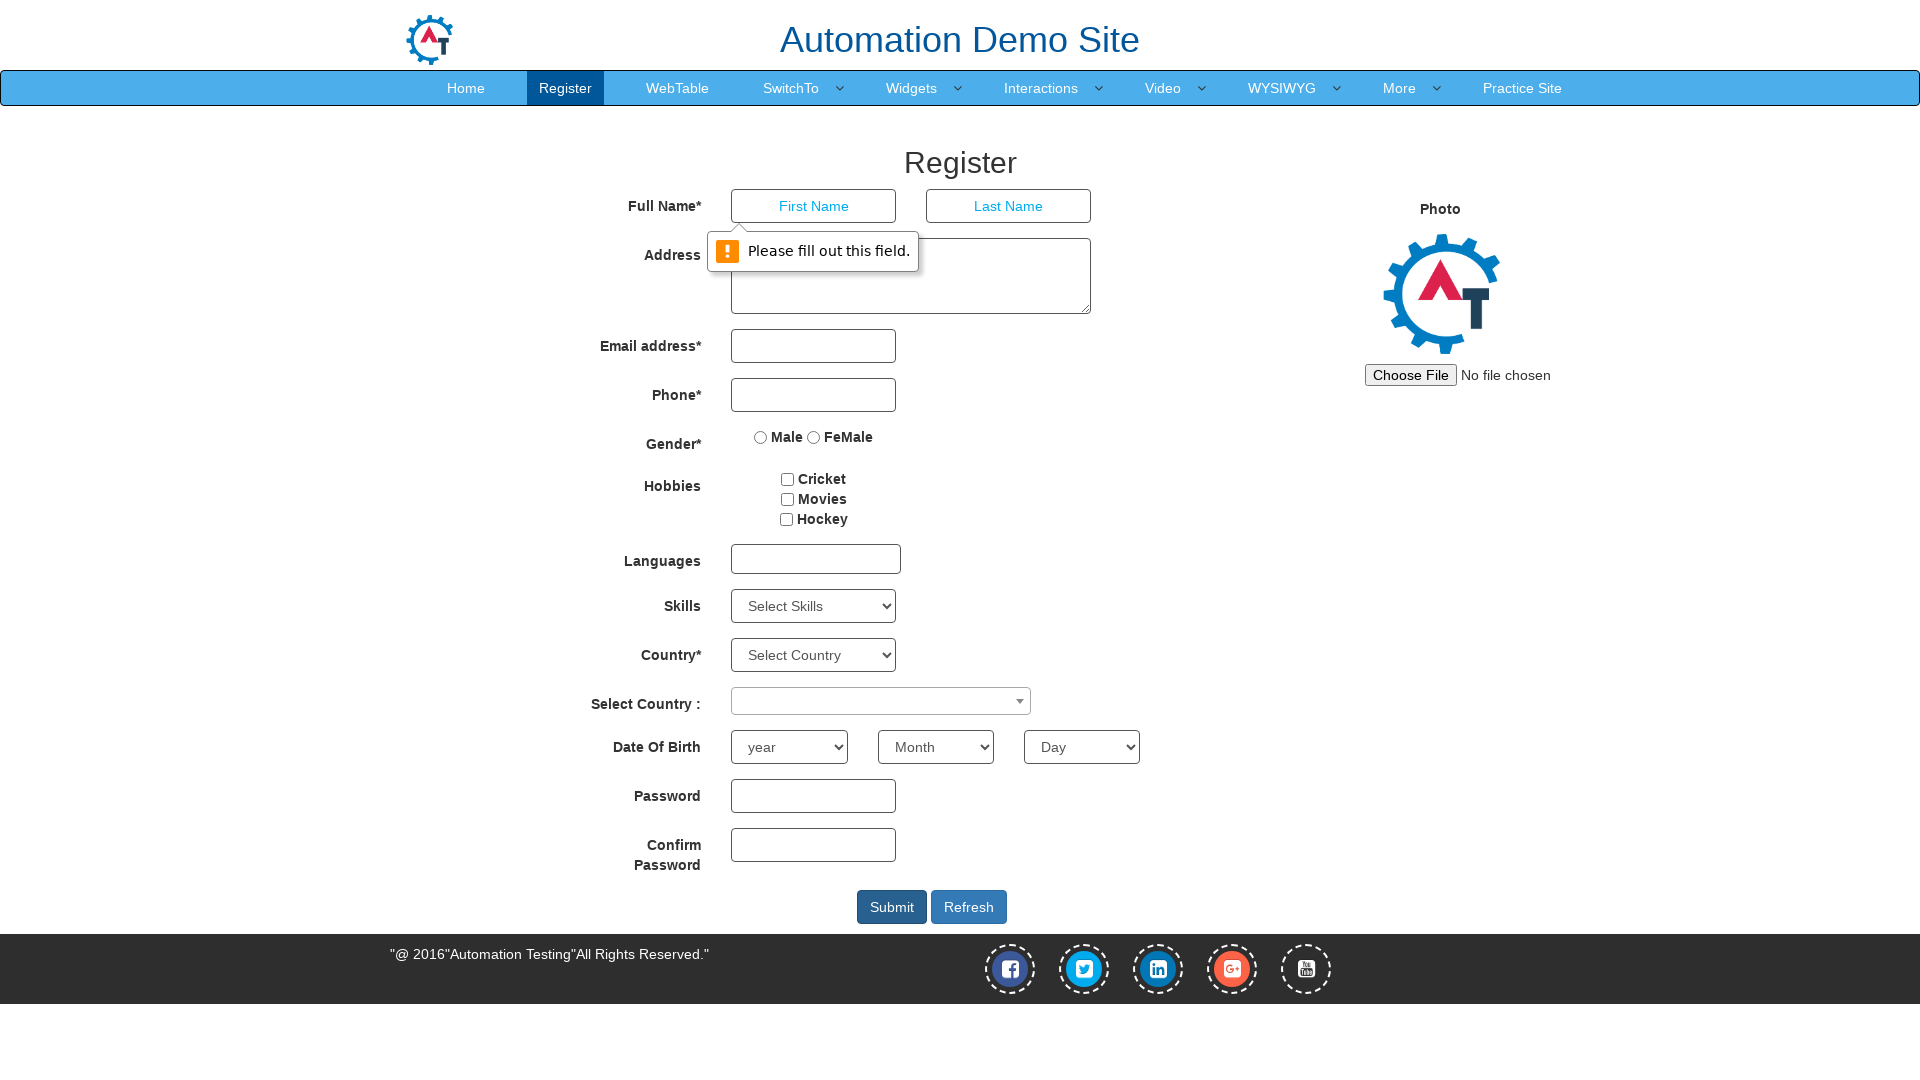